Tests right-click context menu functionality by right-clicking on a button, selecting the "Copy" option from the context menu, and accepting the resulting alert dialog

Starting URL: https://swisnl.github.io/jQuery-contextMenu/demo.html

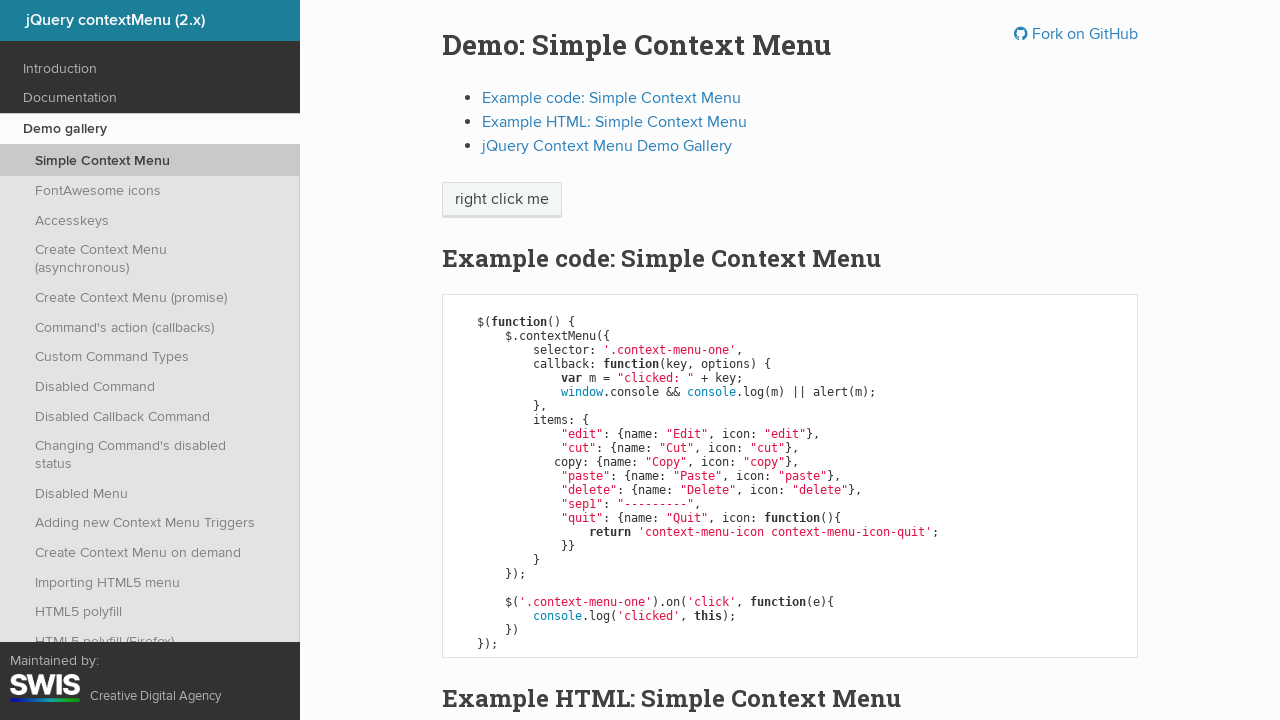

Located the button element for right-click action
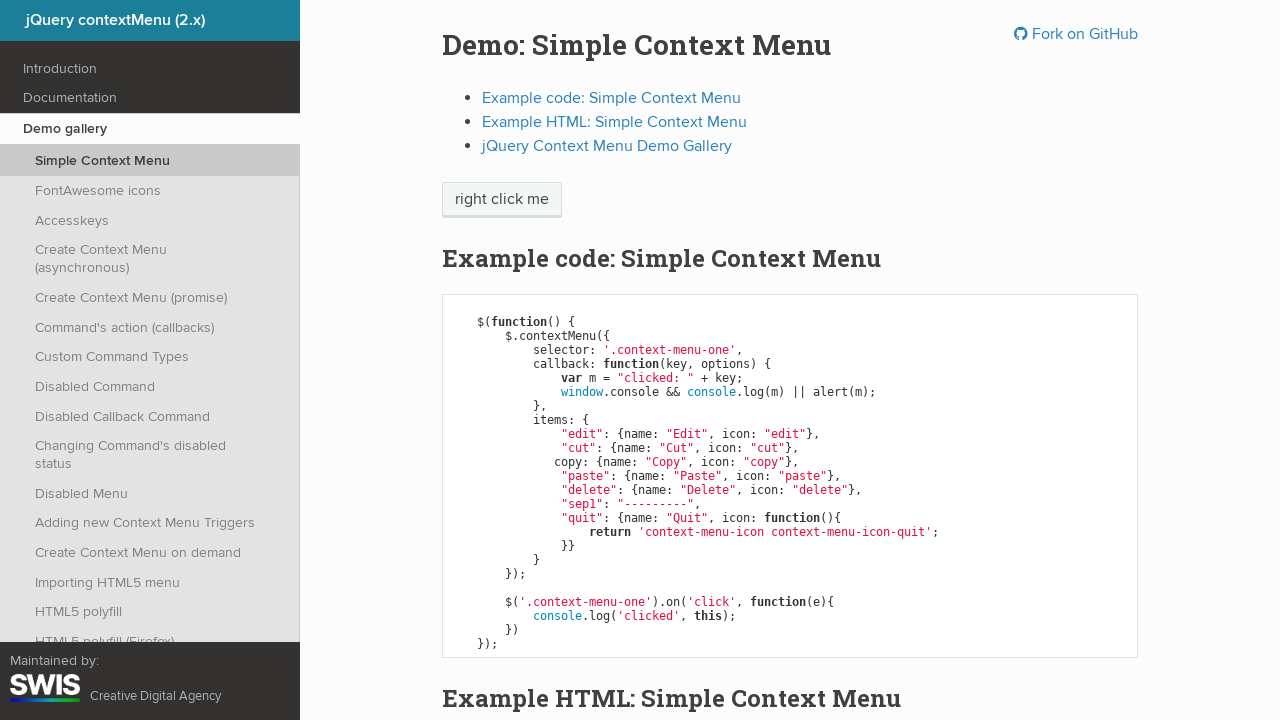

Right-clicked on the button to open context menu at (502, 200) on span.context-menu-one.btn.btn-neutral
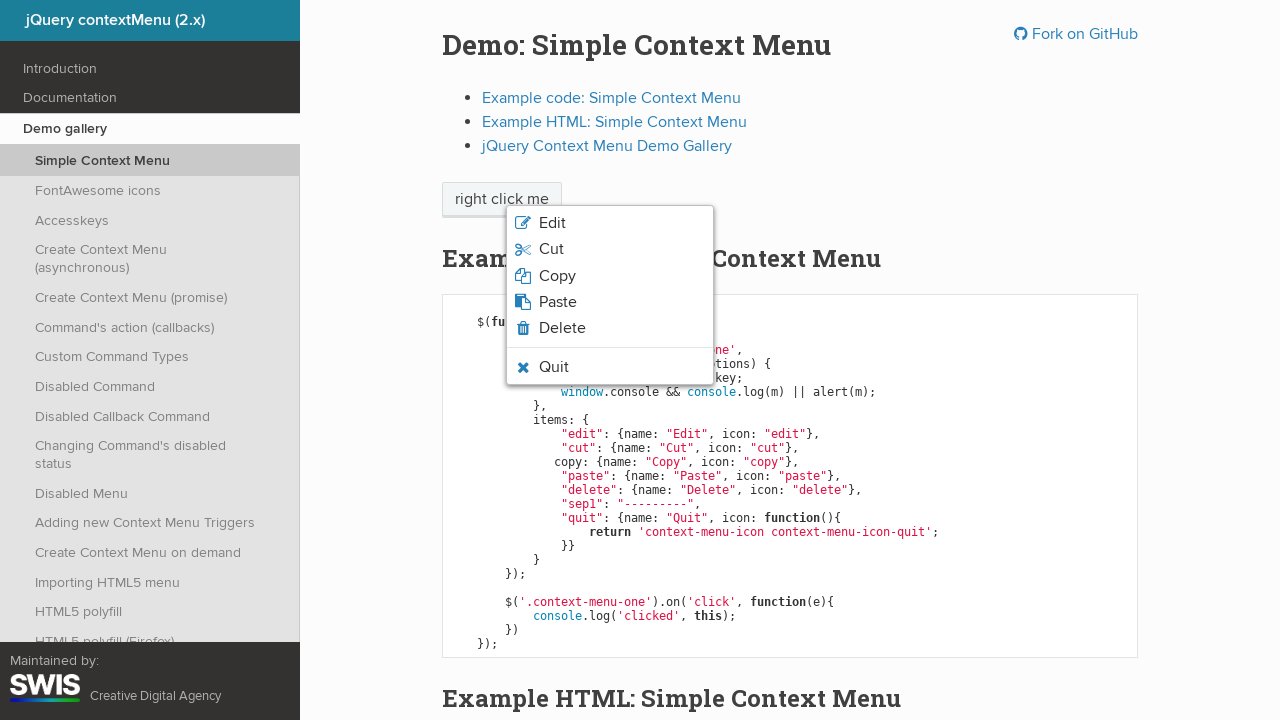

Clicked on the 'Copy' option from the context menu at (610, 276) on li.context-menu-icon-copy
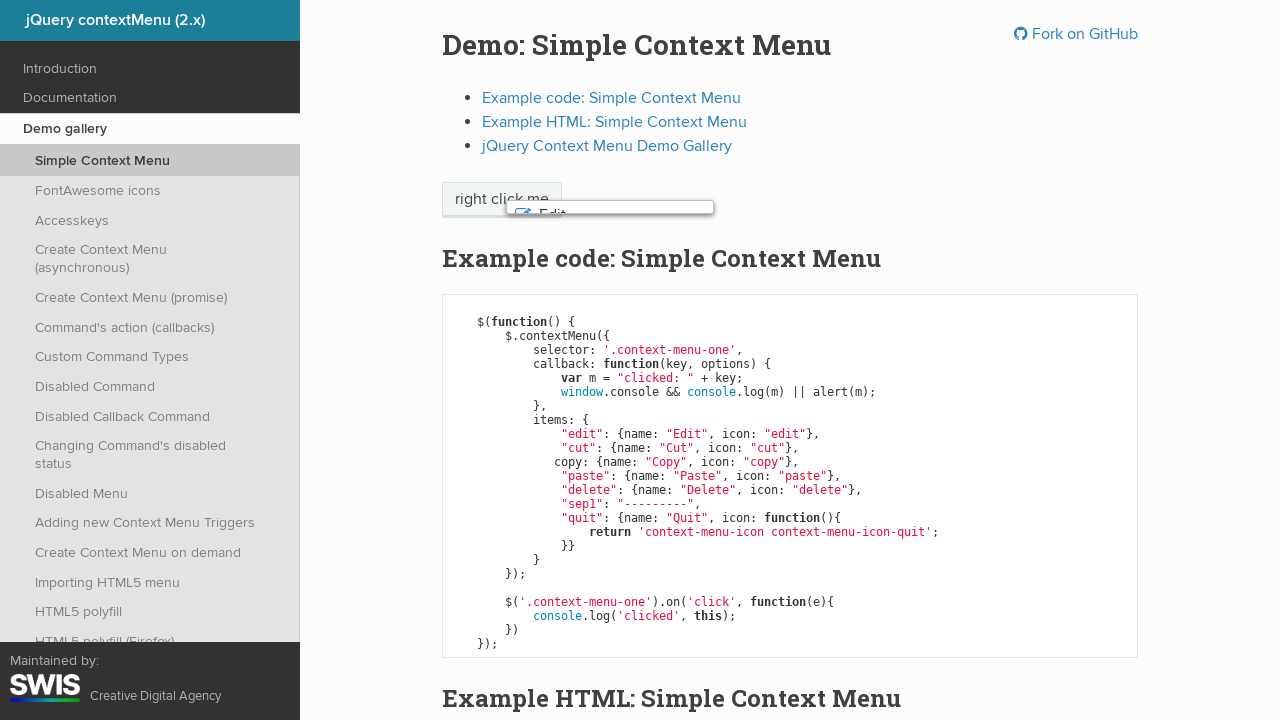

Set up dialog handler to accept alerts
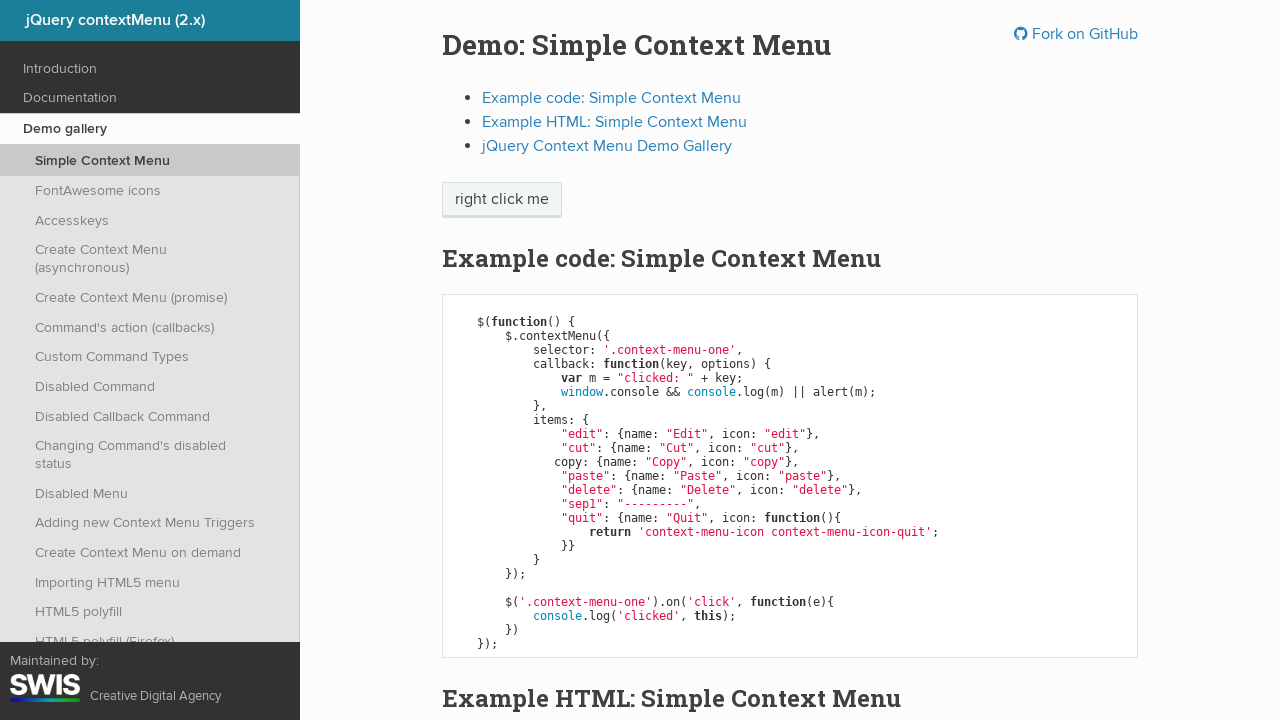

Waited for alert dialog to be processed
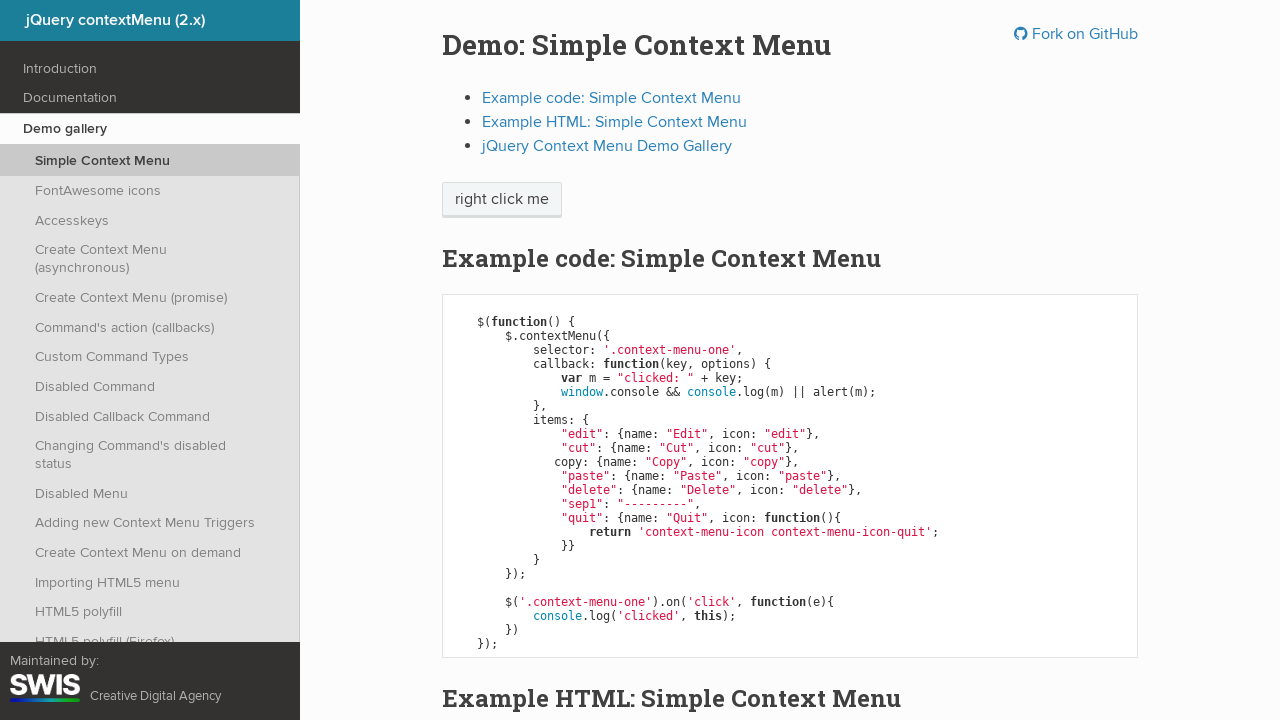

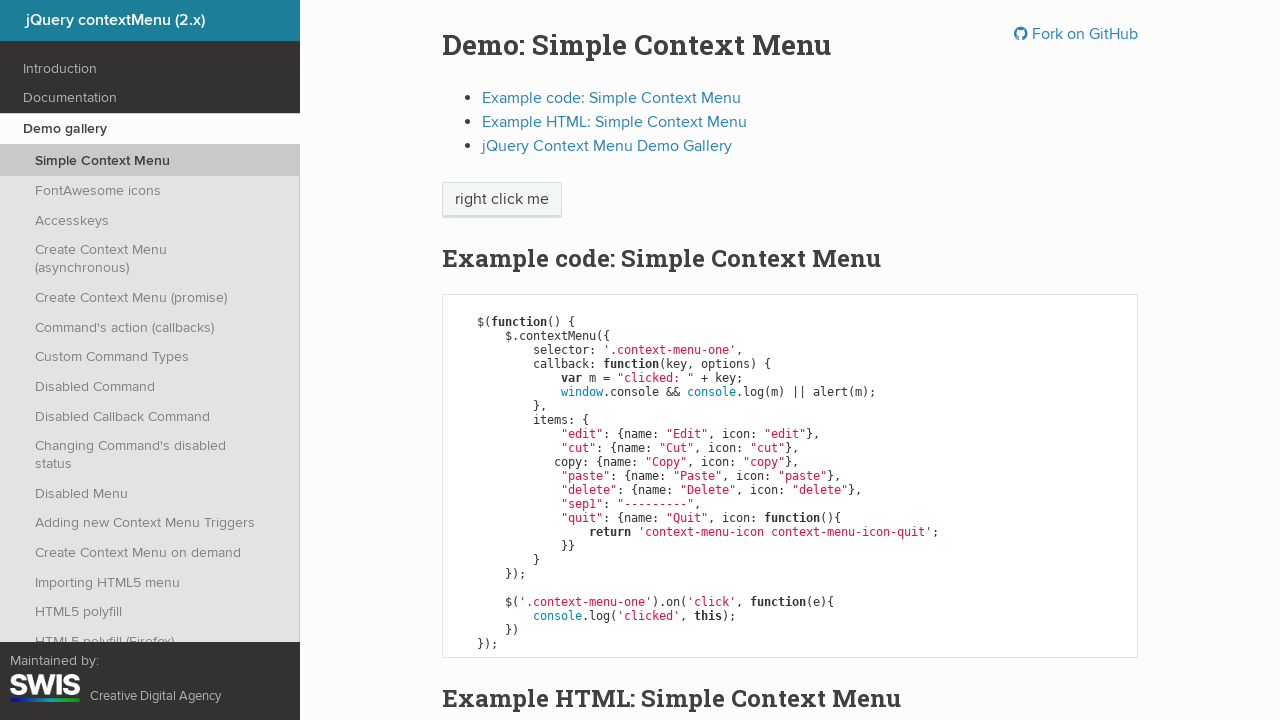